Tests web table functionality by adding multiple new records with different user information through a form dialog

Starting URL: https://demoqa.com/webtables

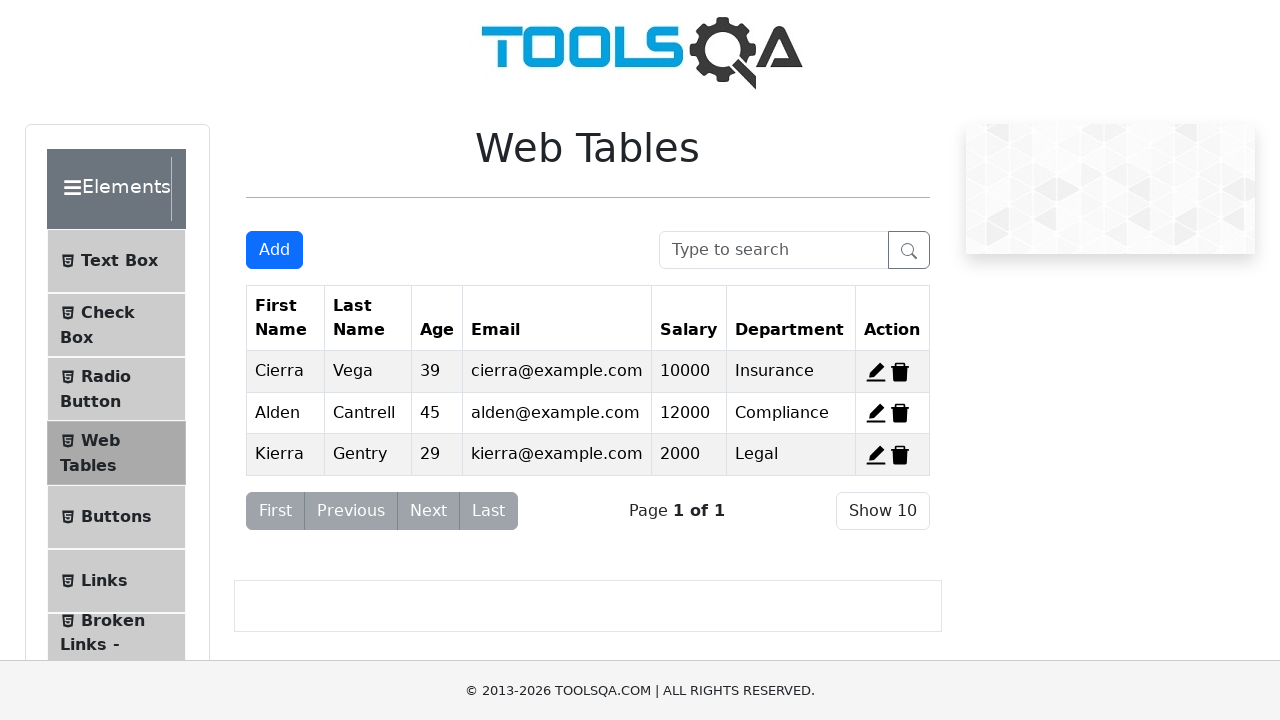

Clicked Add button to open form dialog for record 1 at (274, 250) on #addNewRecordButton
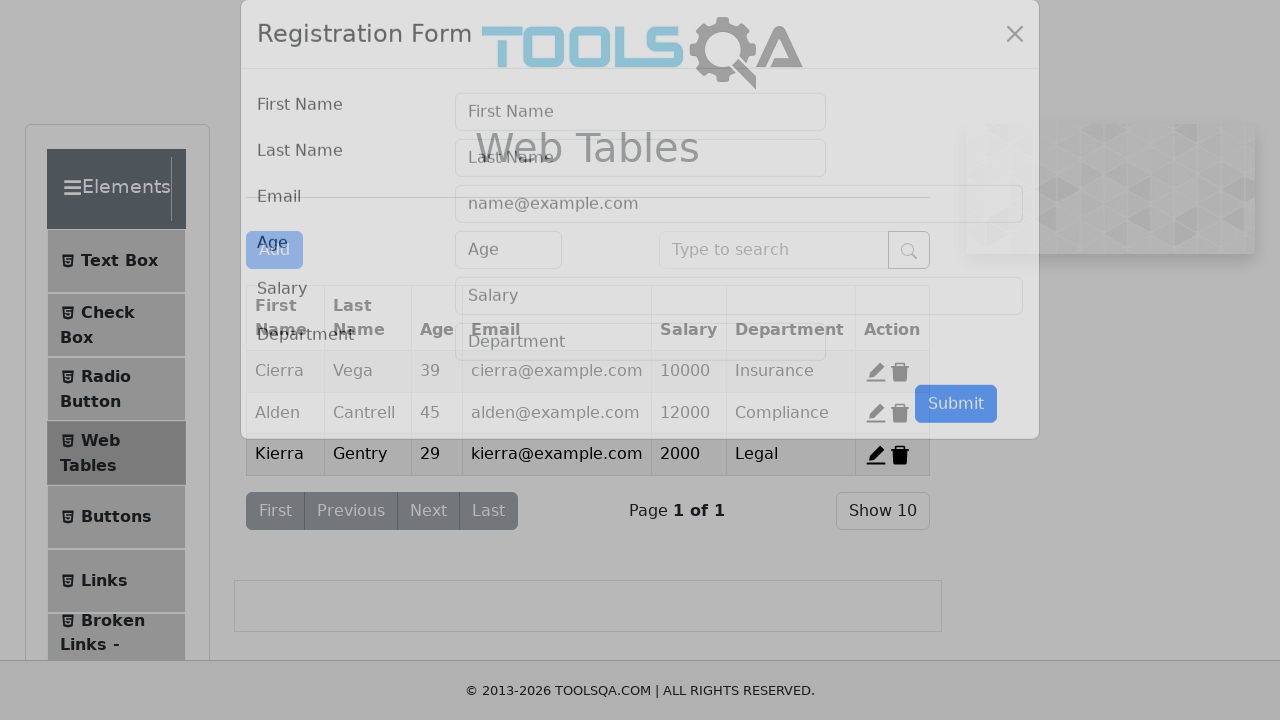

Filled first name field with 'John Smith' on #firstName
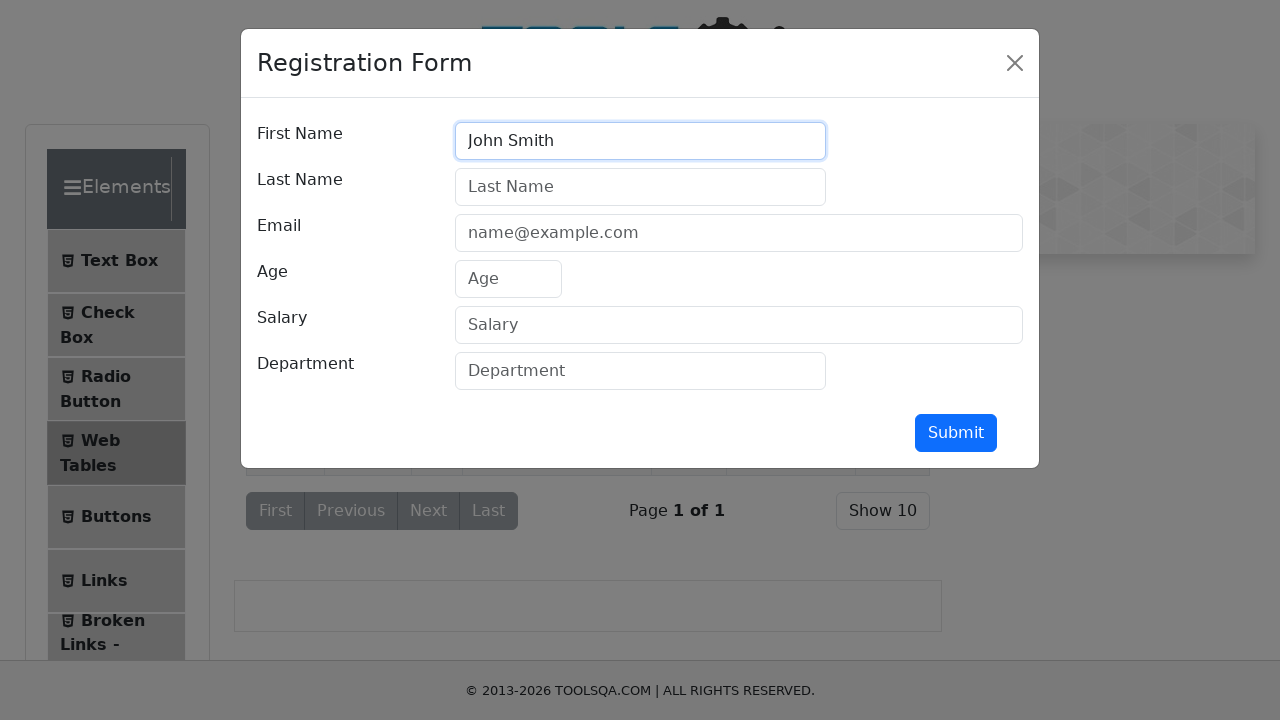

Filled last name field with 'Smith' on #lastName
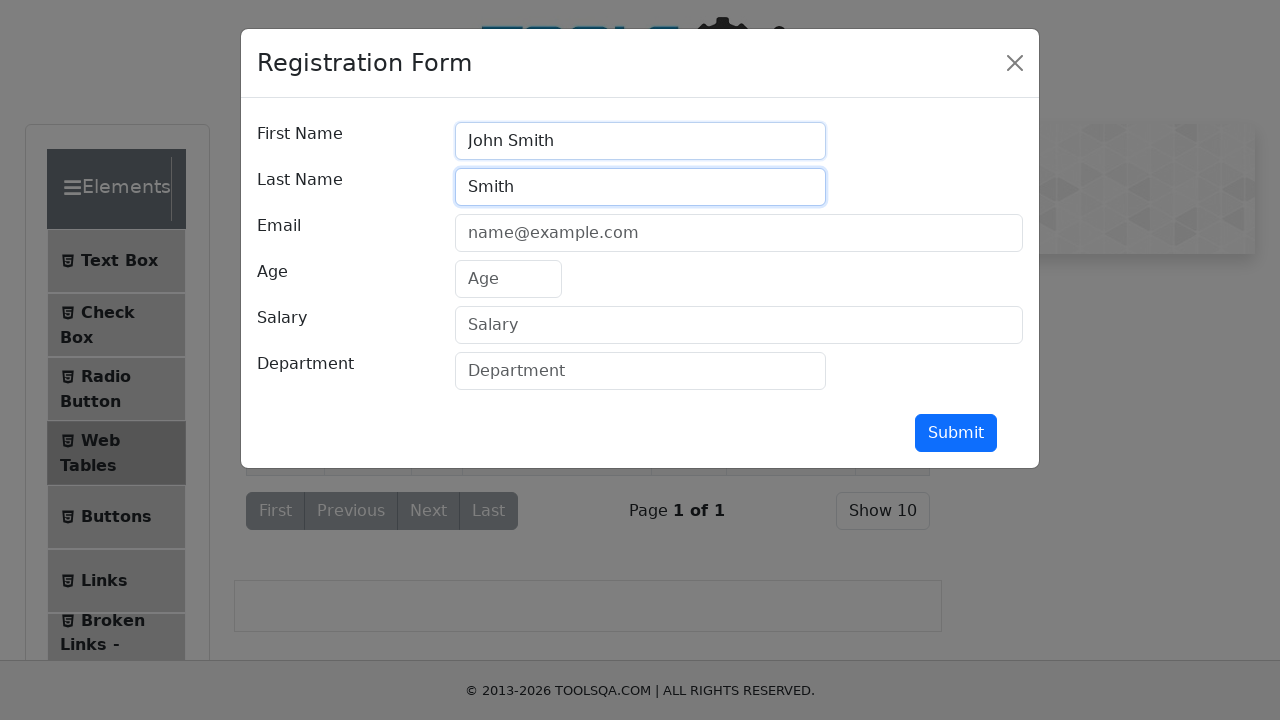

Filled email field with 'john.smith@example.com' on #userEmail
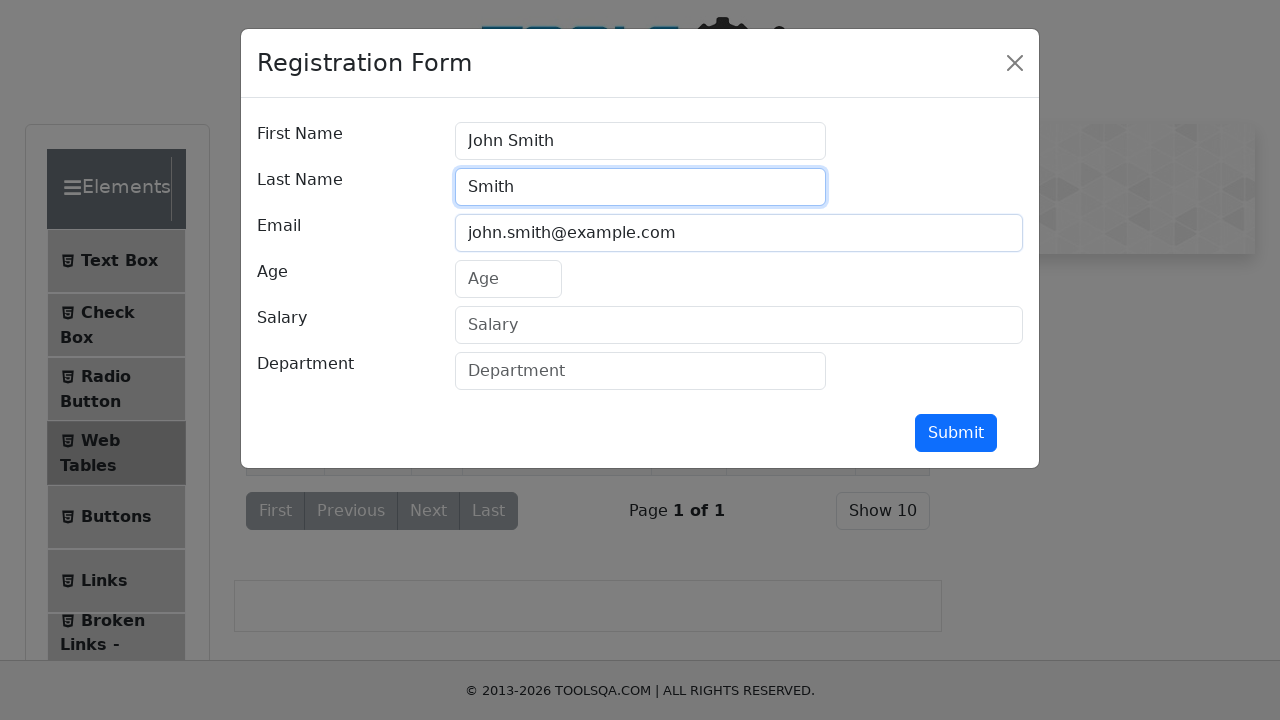

Filled age field with '28' on #age
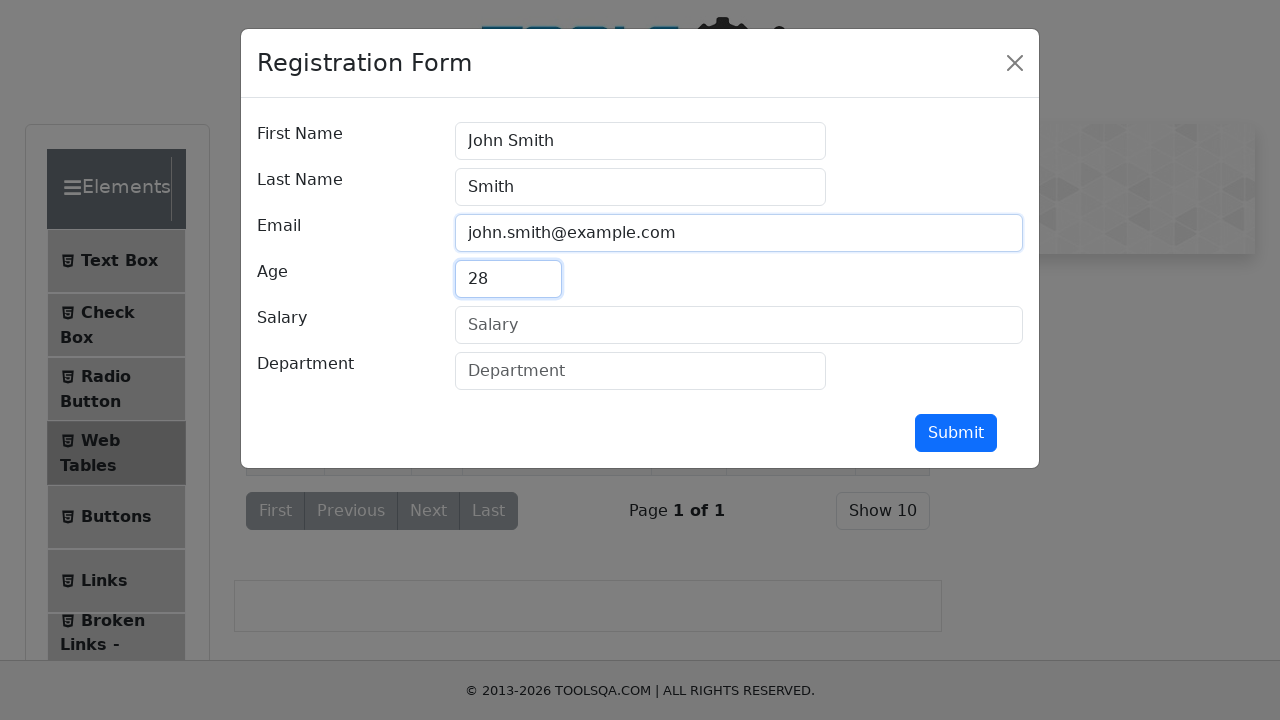

Filled salary field with '75000' on #salary
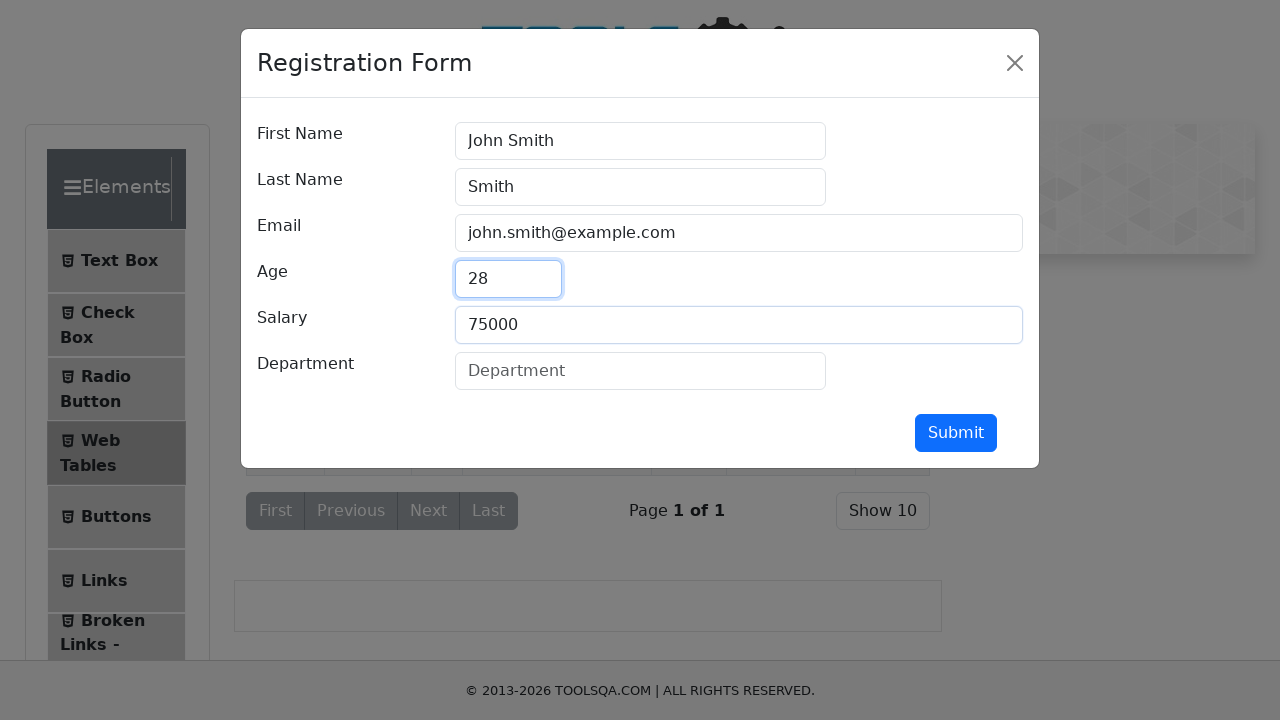

Filled department field with 'Engineering' on #department
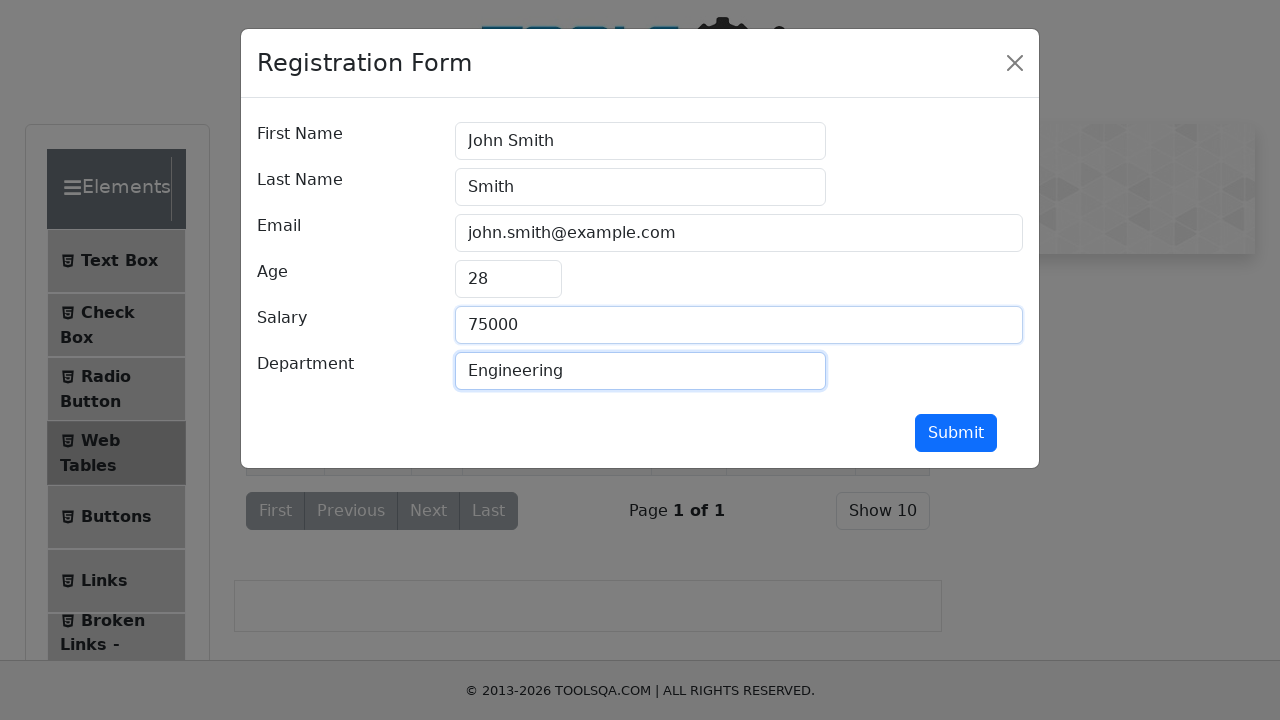

Clicked submit button to add record 1 to the web table at (956, 433) on #submit
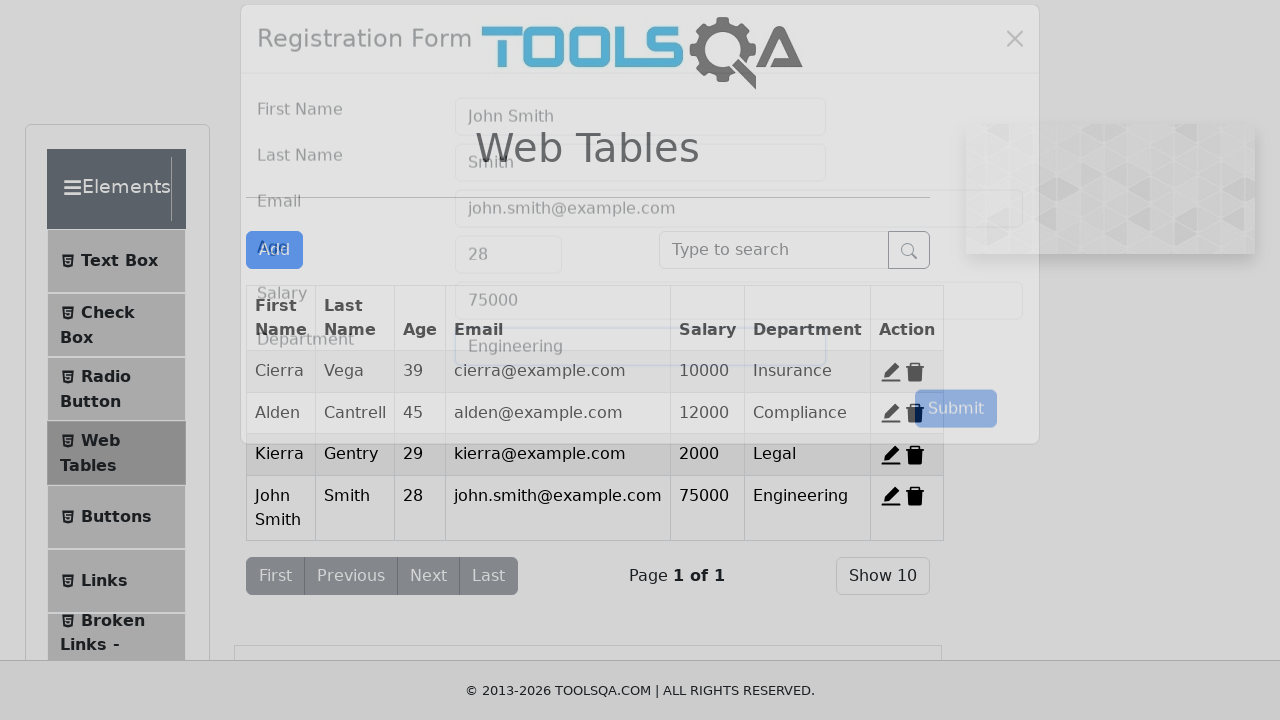

Waited for dialog to close and record 1 to be added to the table
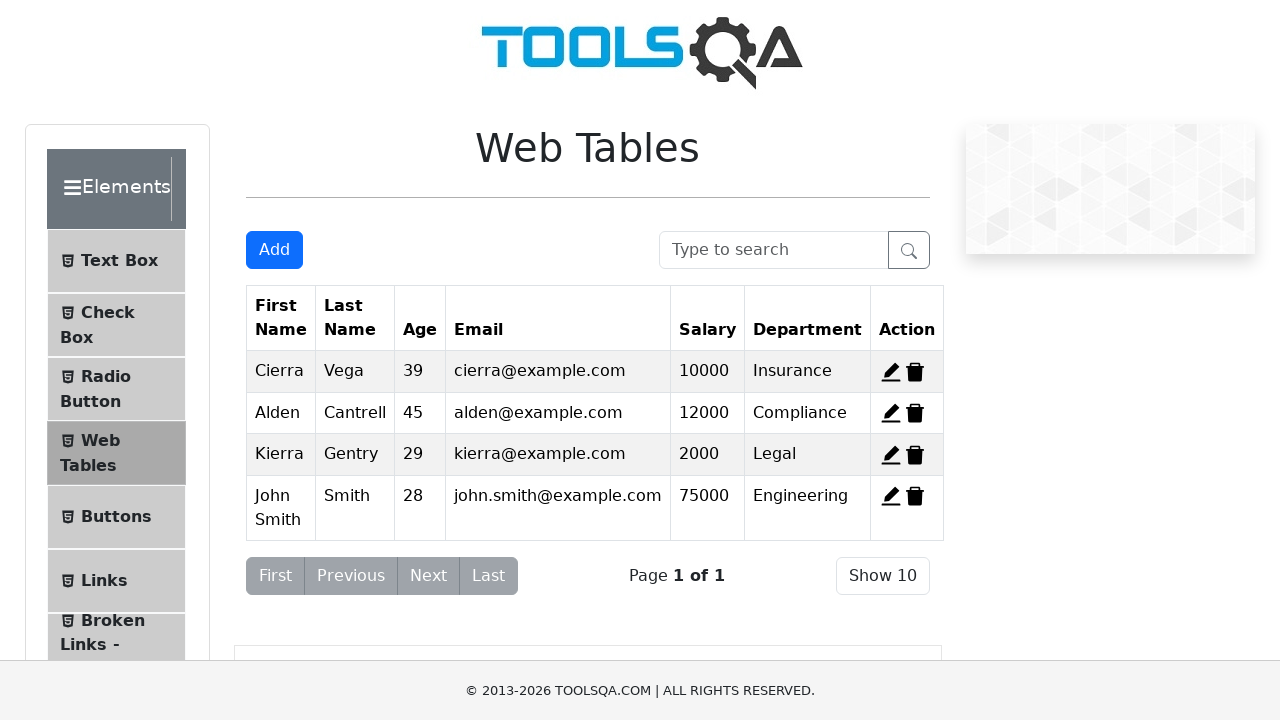

Clicked Add button to open form dialog for record 2 at (274, 250) on #addNewRecordButton
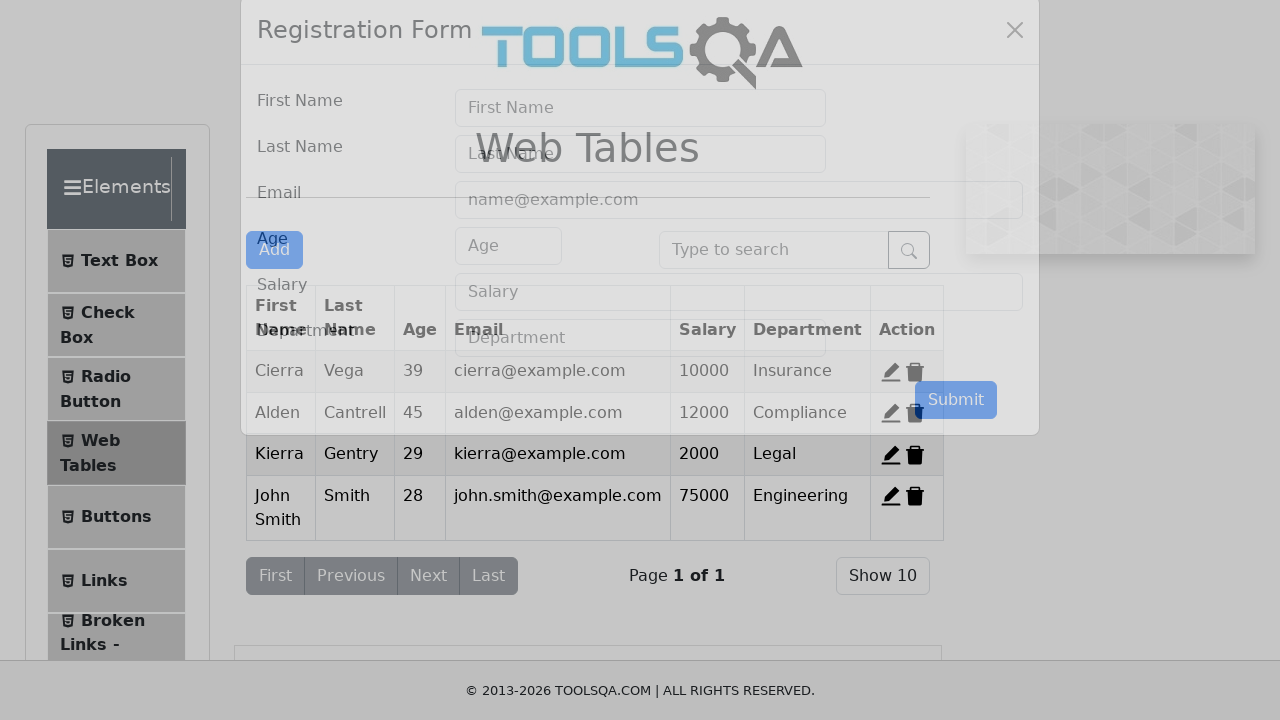

Filled first name field with 'Emma Johnson' on #firstName
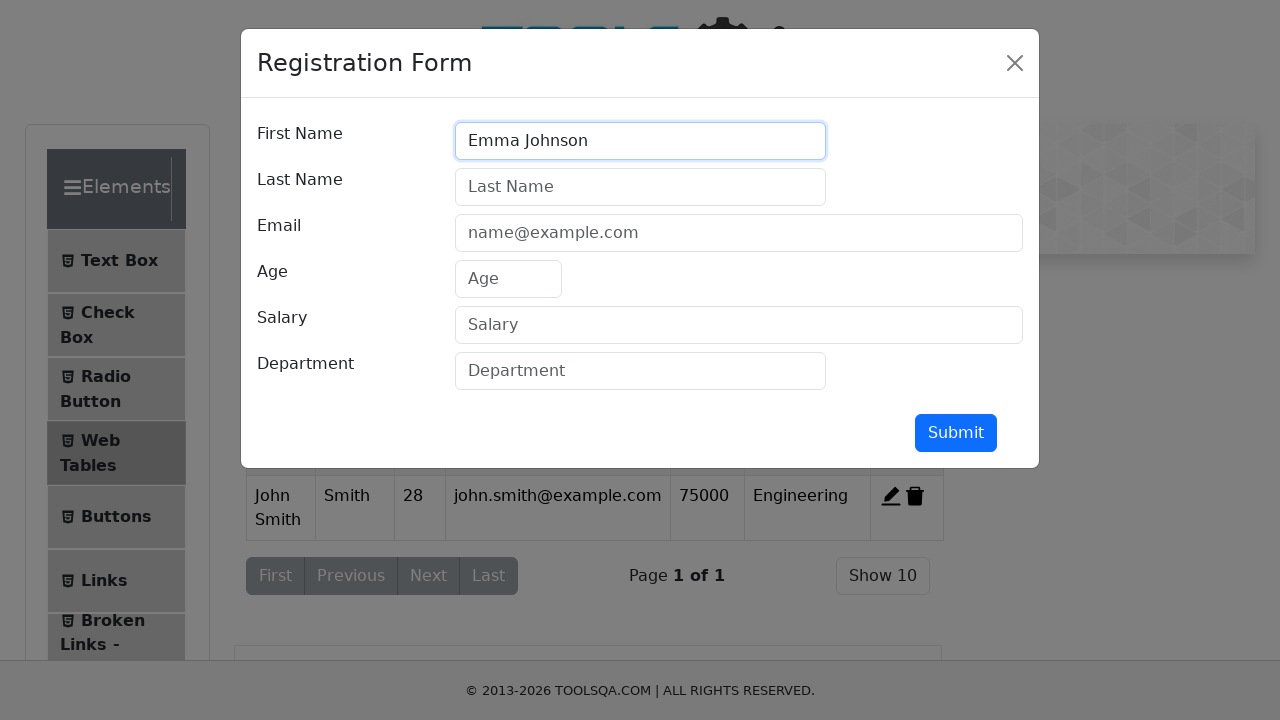

Filled last name field with 'Johnson' on #lastName
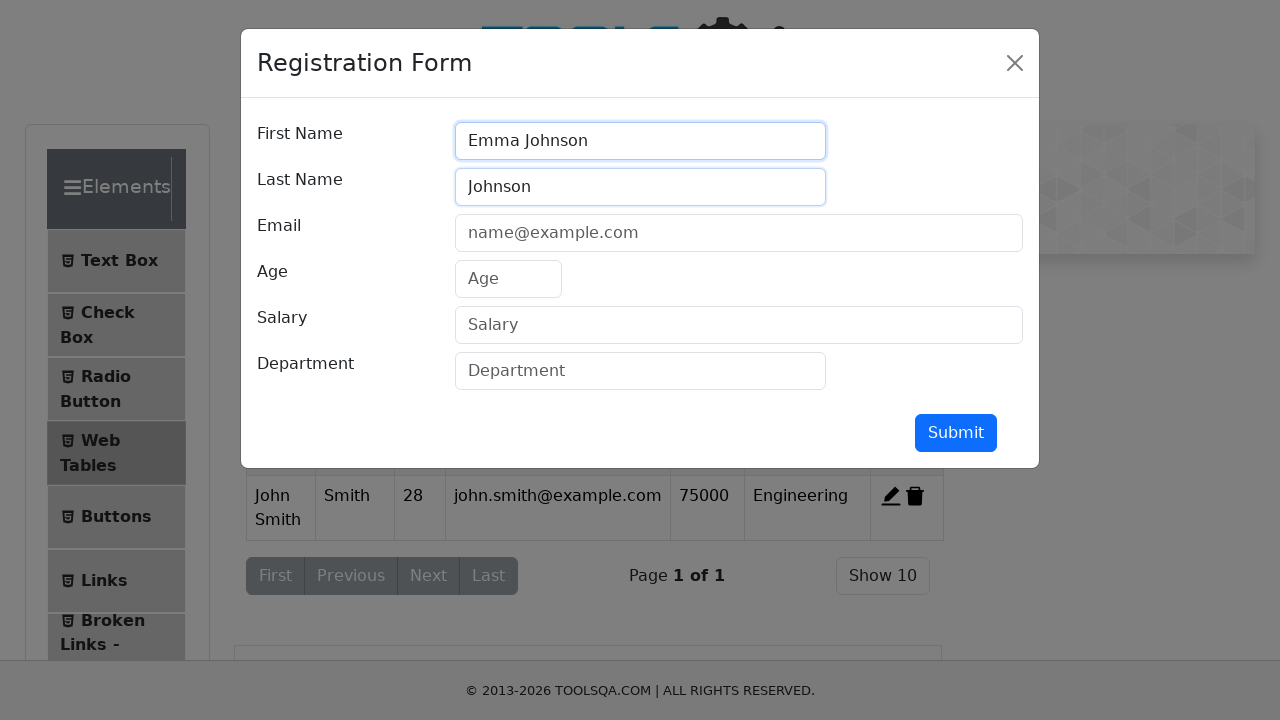

Filled email field with 'emma.j@example.com' on #userEmail
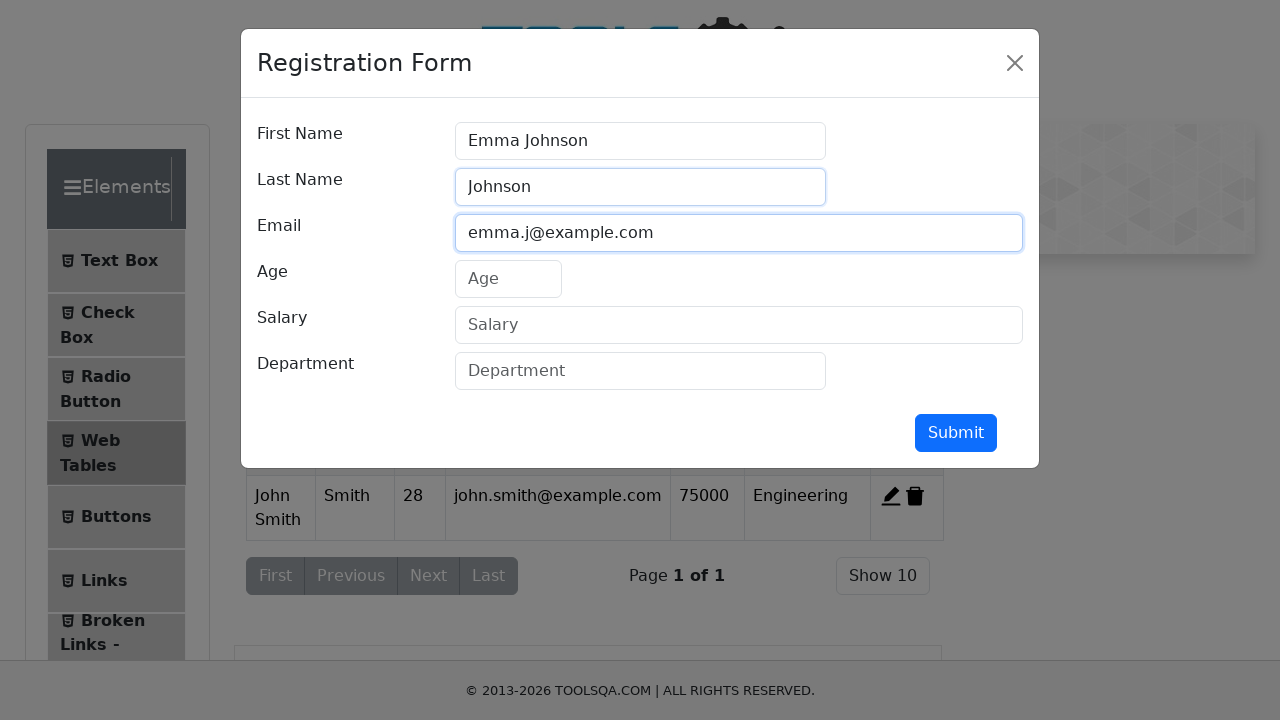

Filled age field with '35' on #age
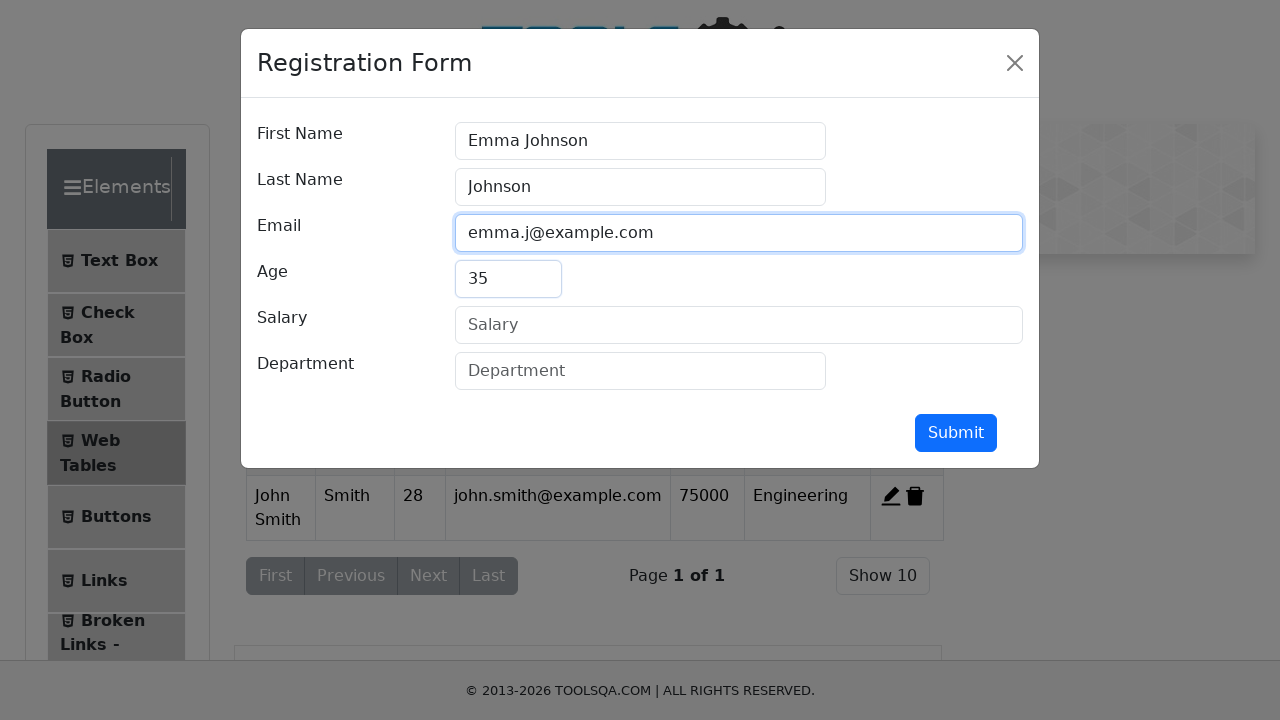

Filled salary field with '85000' on #salary
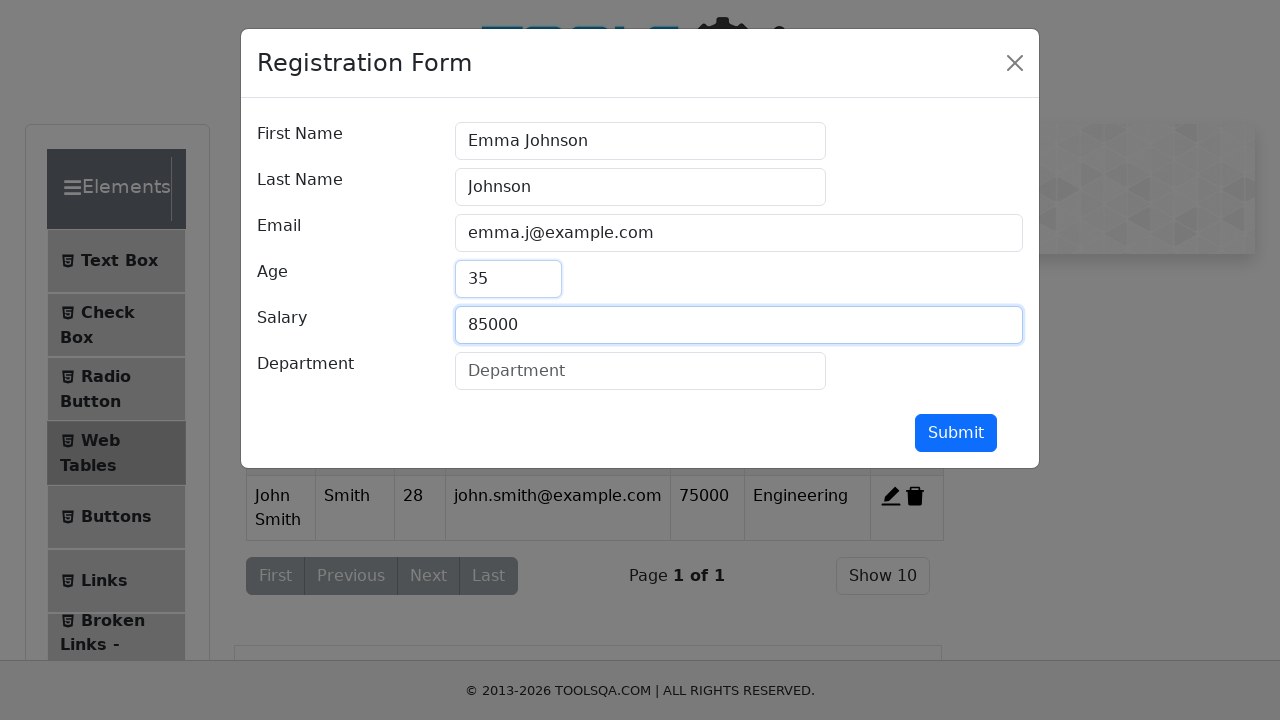

Filled department field with 'Marketing' on #department
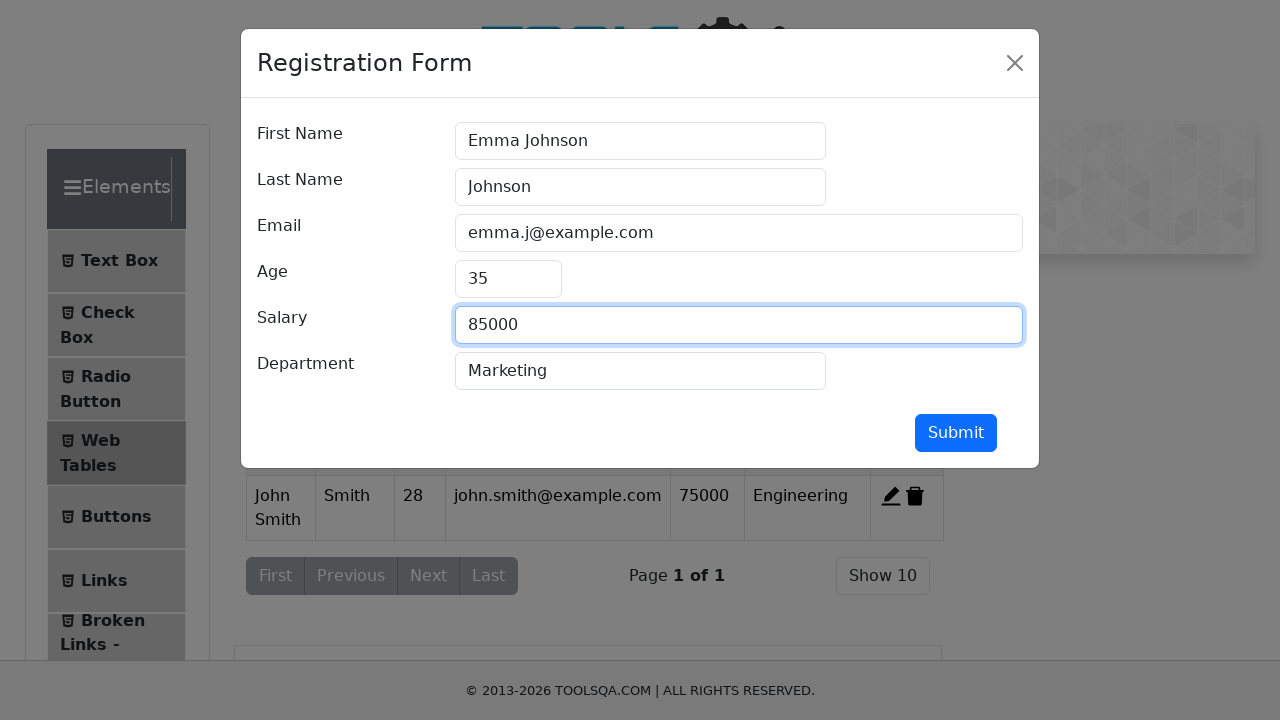

Clicked submit button to add record 2 to the web table at (956, 433) on #submit
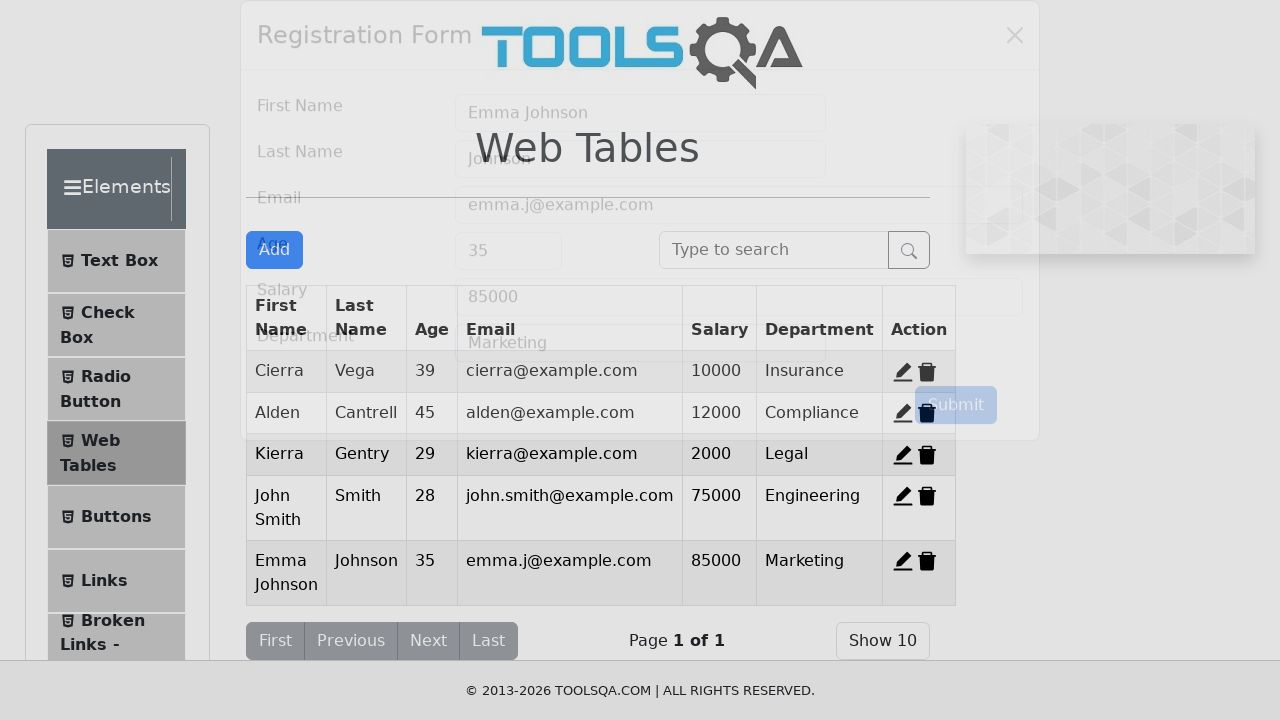

Waited for dialog to close and record 2 to be added to the table
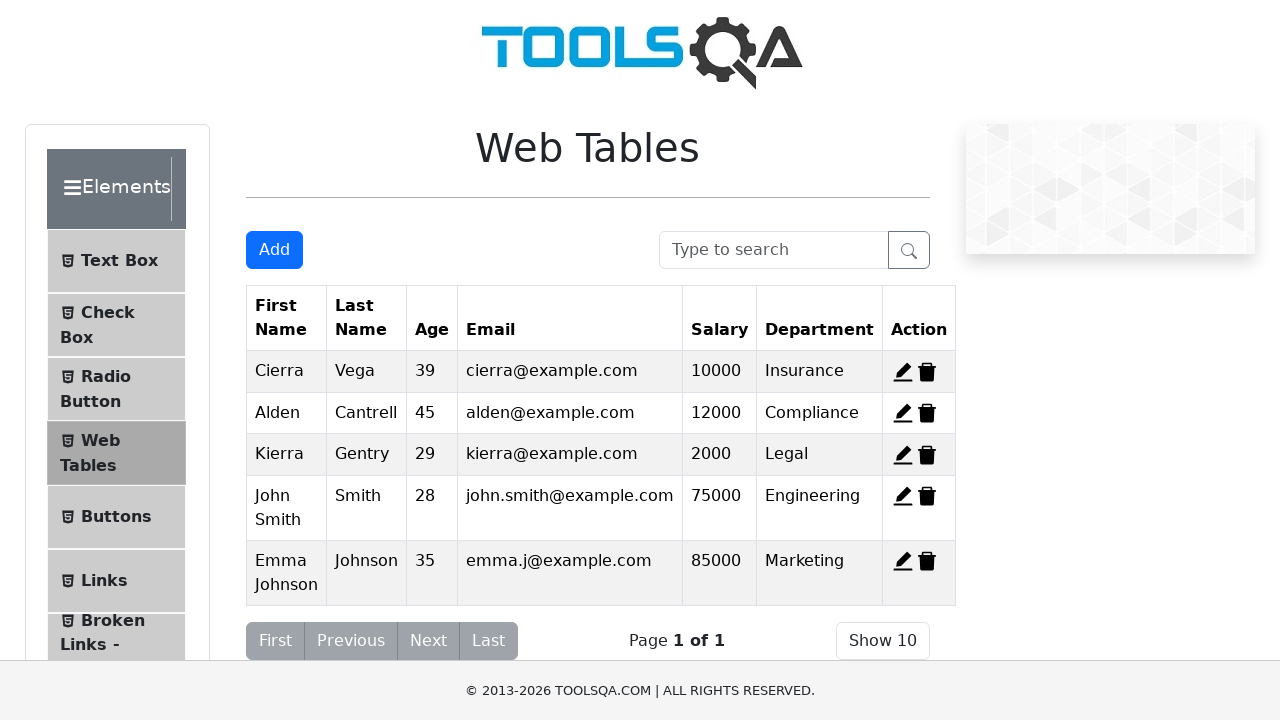

Clicked Add button to open form dialog for record 3 at (274, 250) on #addNewRecordButton
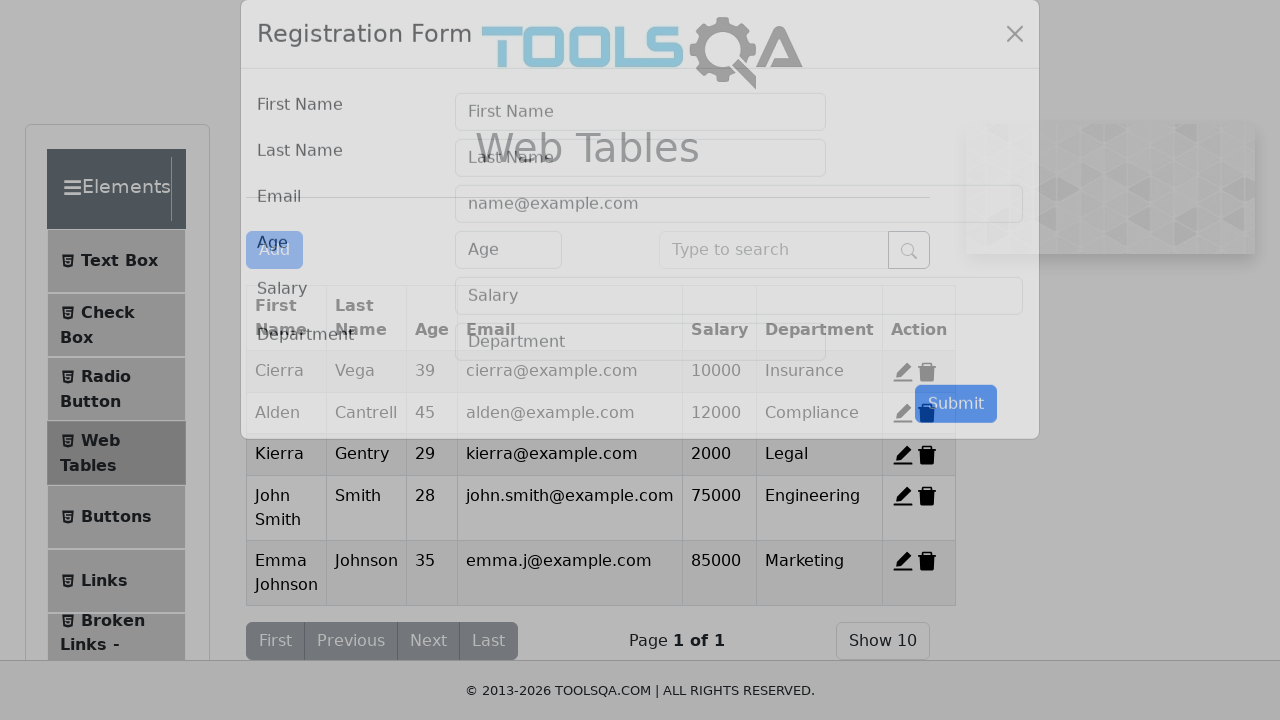

Filled first name field with 'Michael Davis' on #firstName
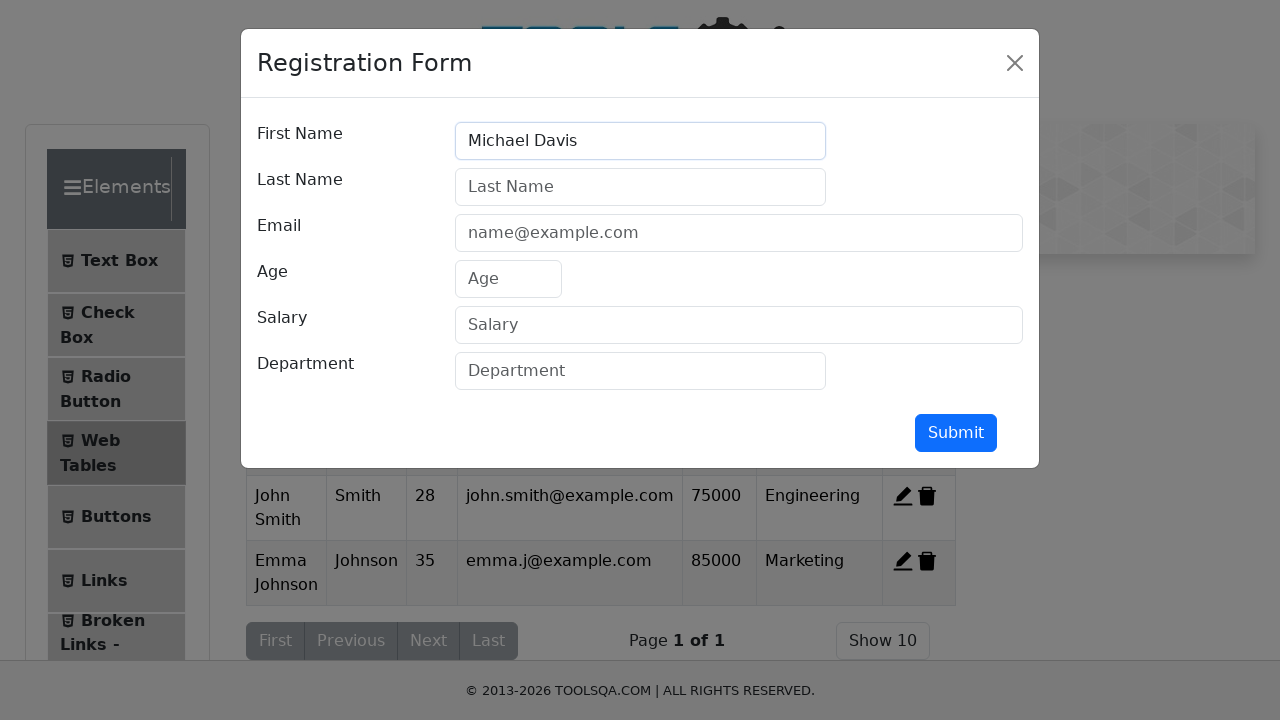

Filled last name field with 'Davis' on #lastName
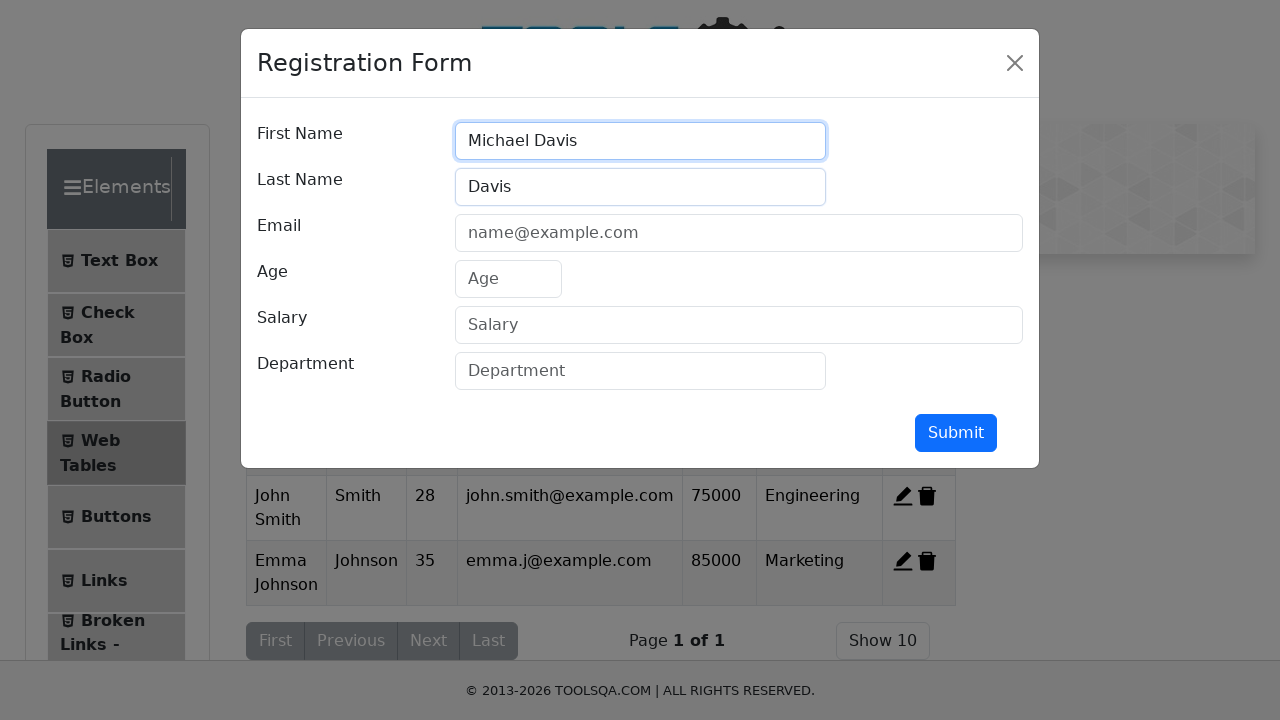

Filled email field with 'm.davis@example.com' on #userEmail
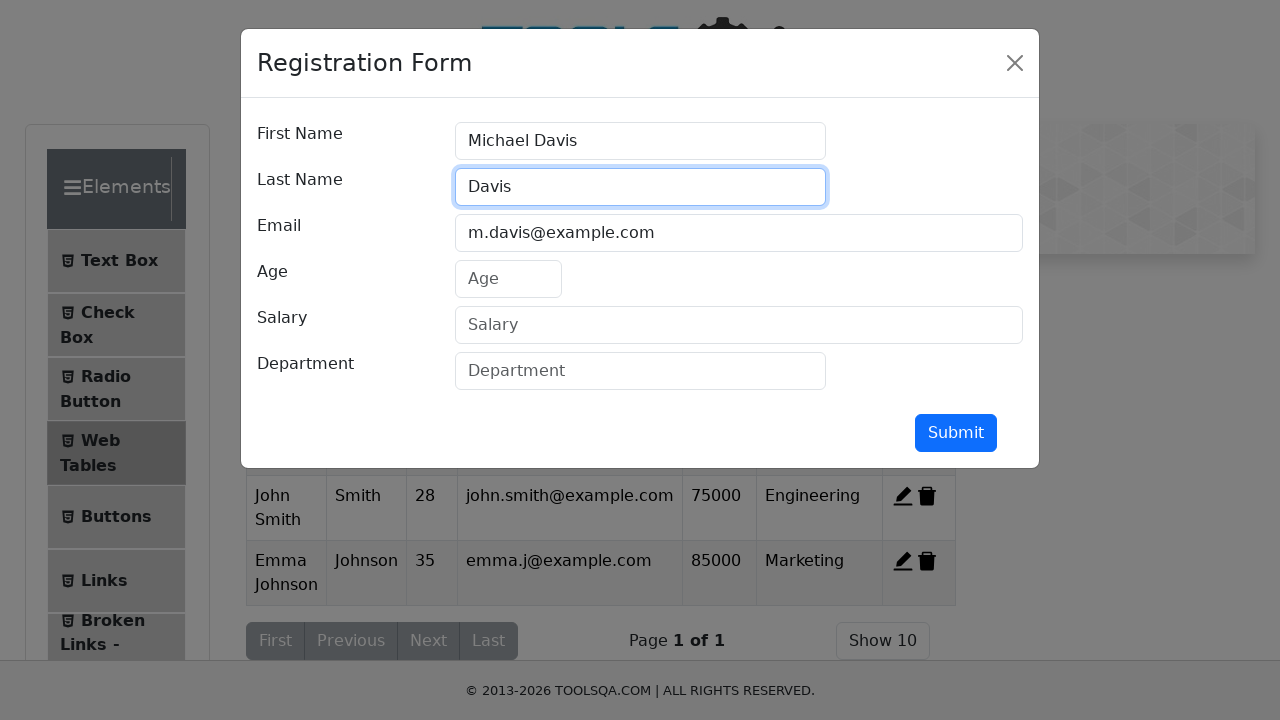

Filled age field with '42' on #age
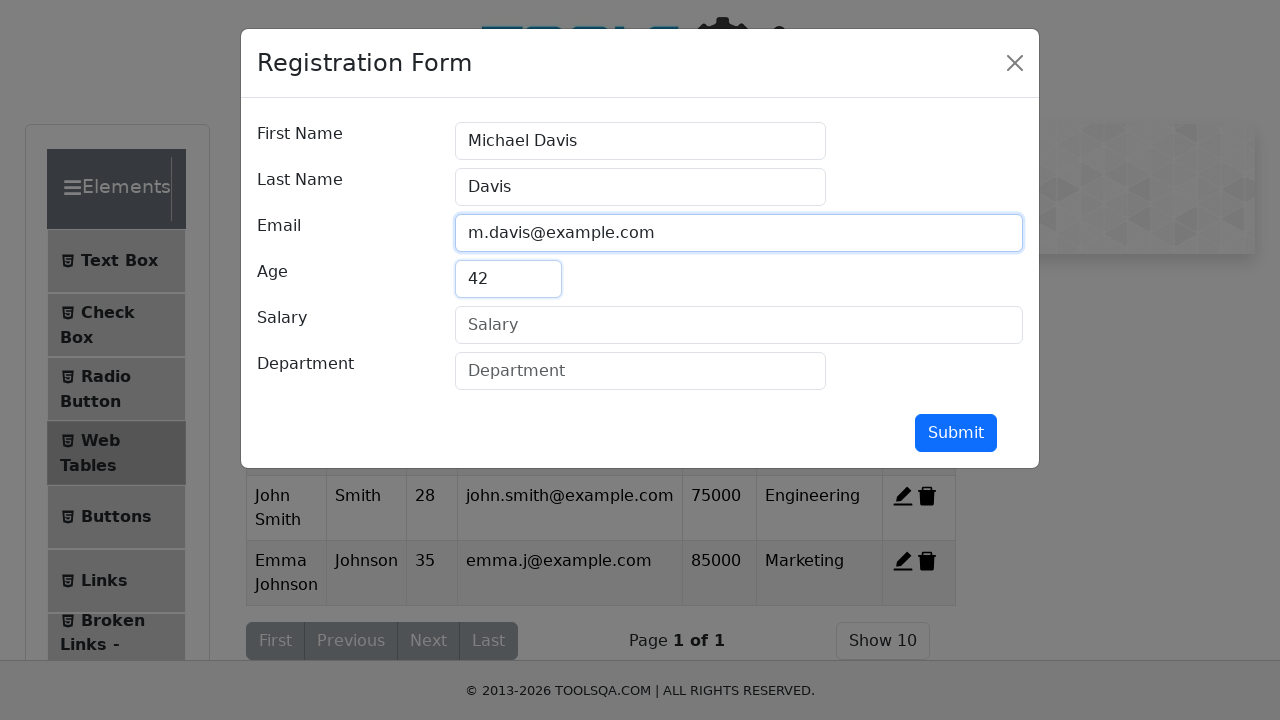

Filled salary field with '95000' on #salary
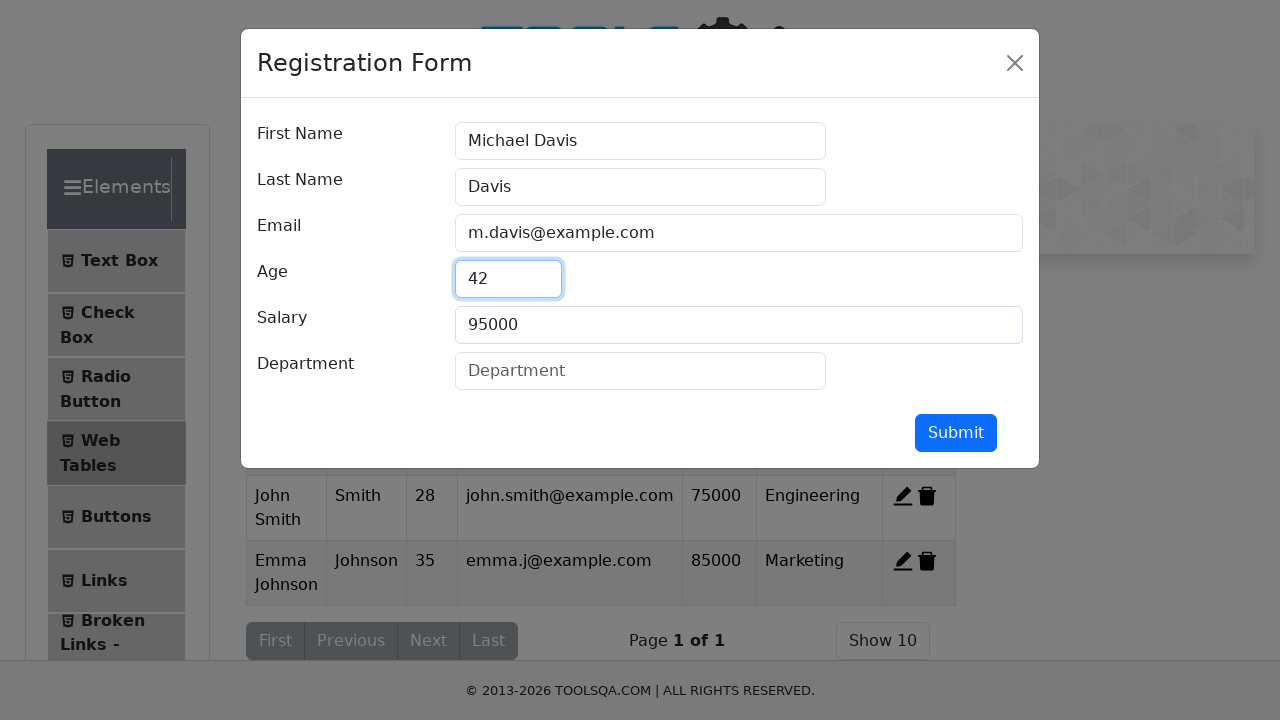

Filled department field with 'Sales' on #department
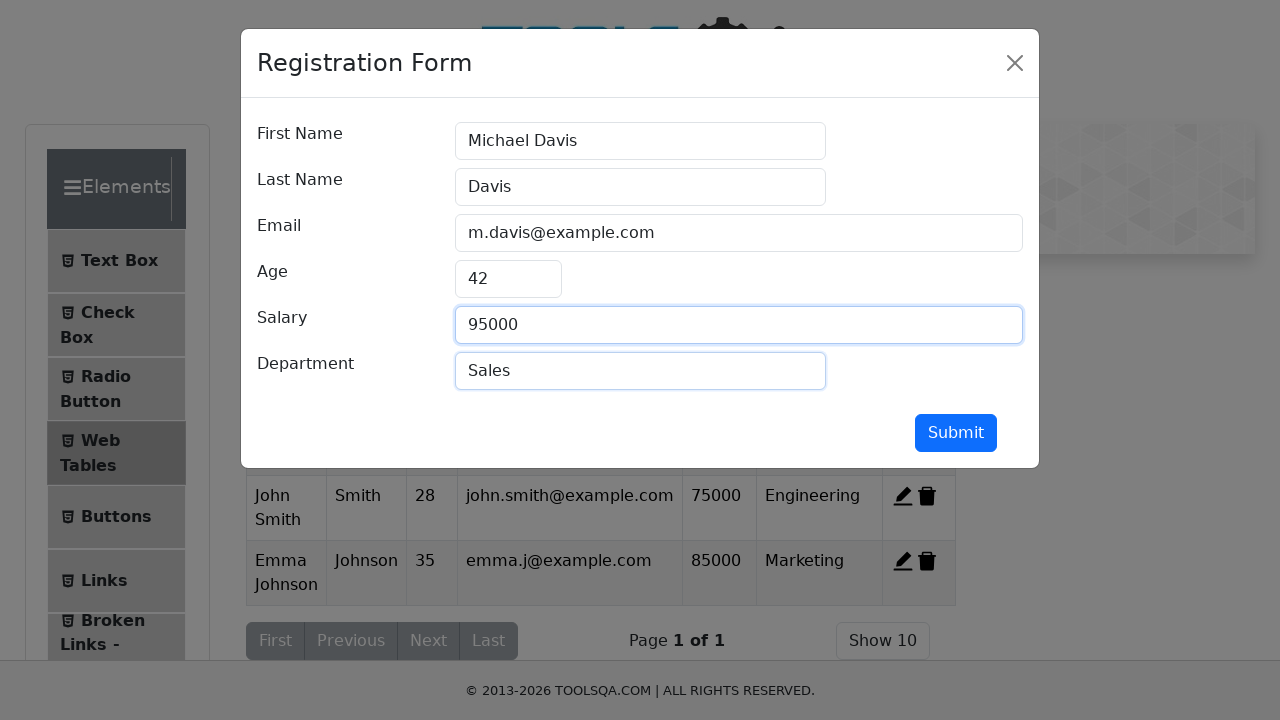

Clicked submit button to add record 3 to the web table at (956, 433) on #submit
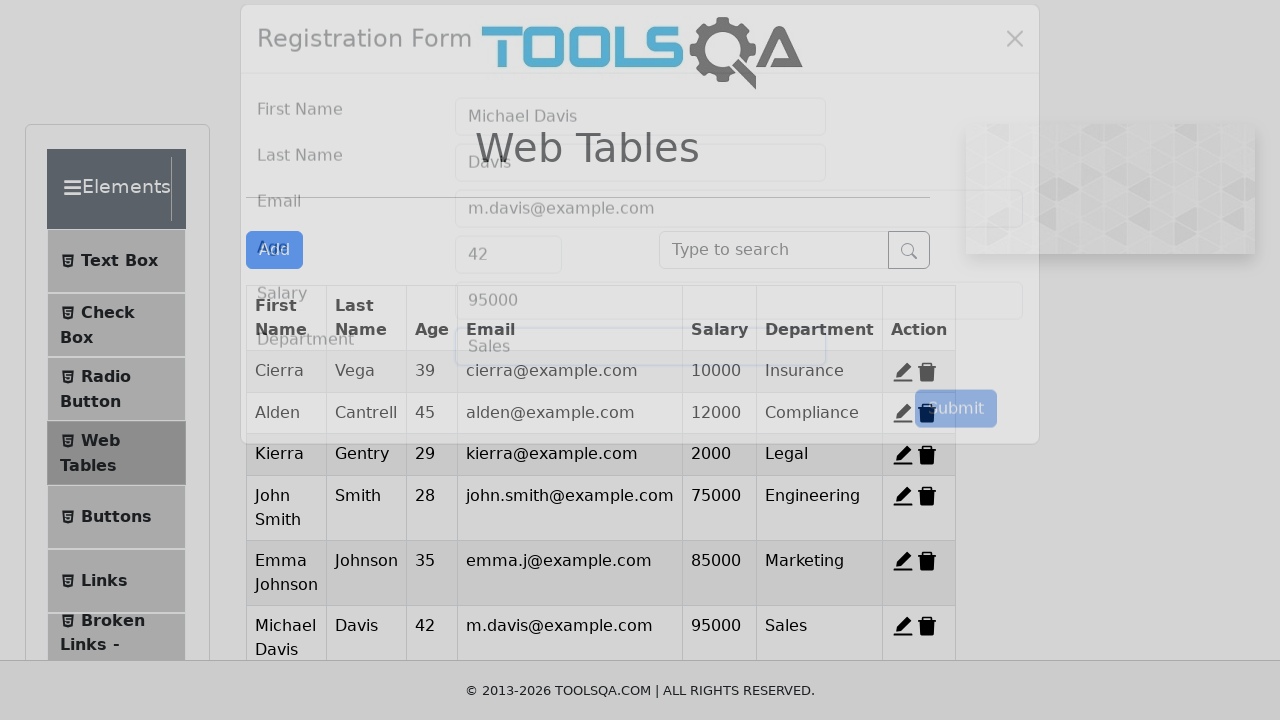

Waited for dialog to close and record 3 to be added to the table
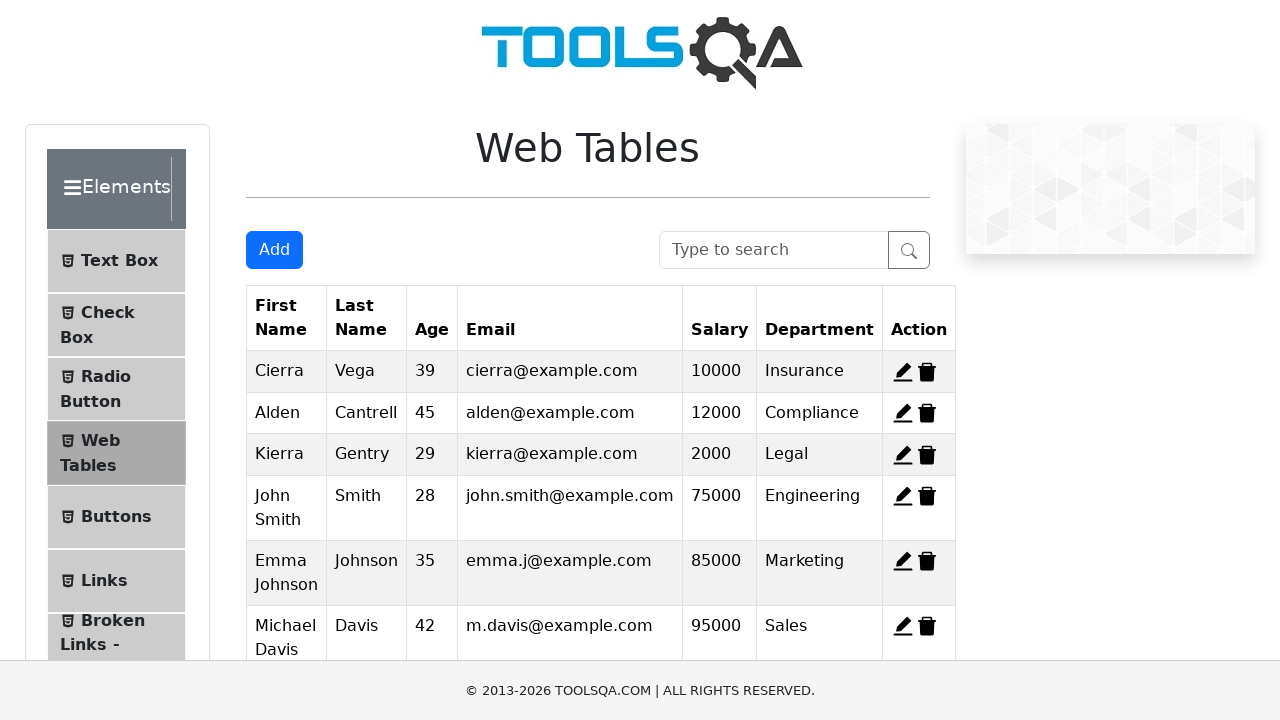

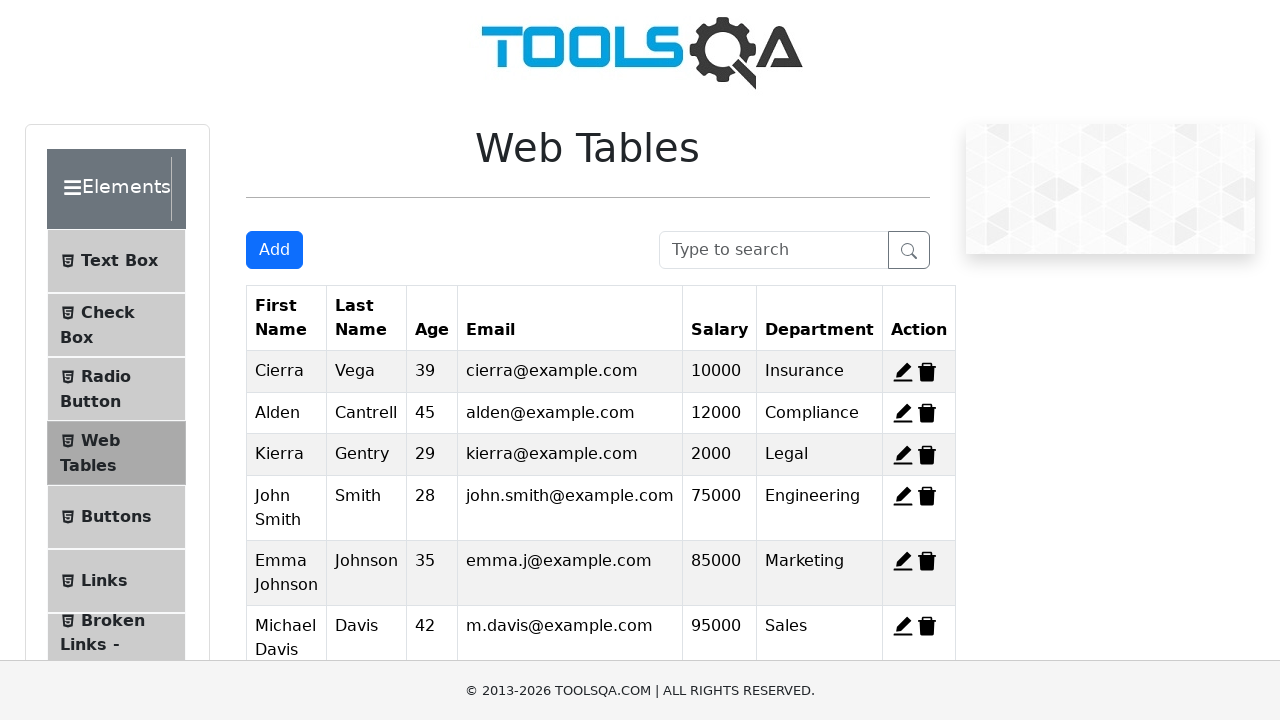